Tests clicking a dynamically calculated link text (based on pi^e * 10000), then fills out a form with personal information (first name, last name, city, country) and submits it.

Starting URL: https://suninjuly.github.io/find_link_text

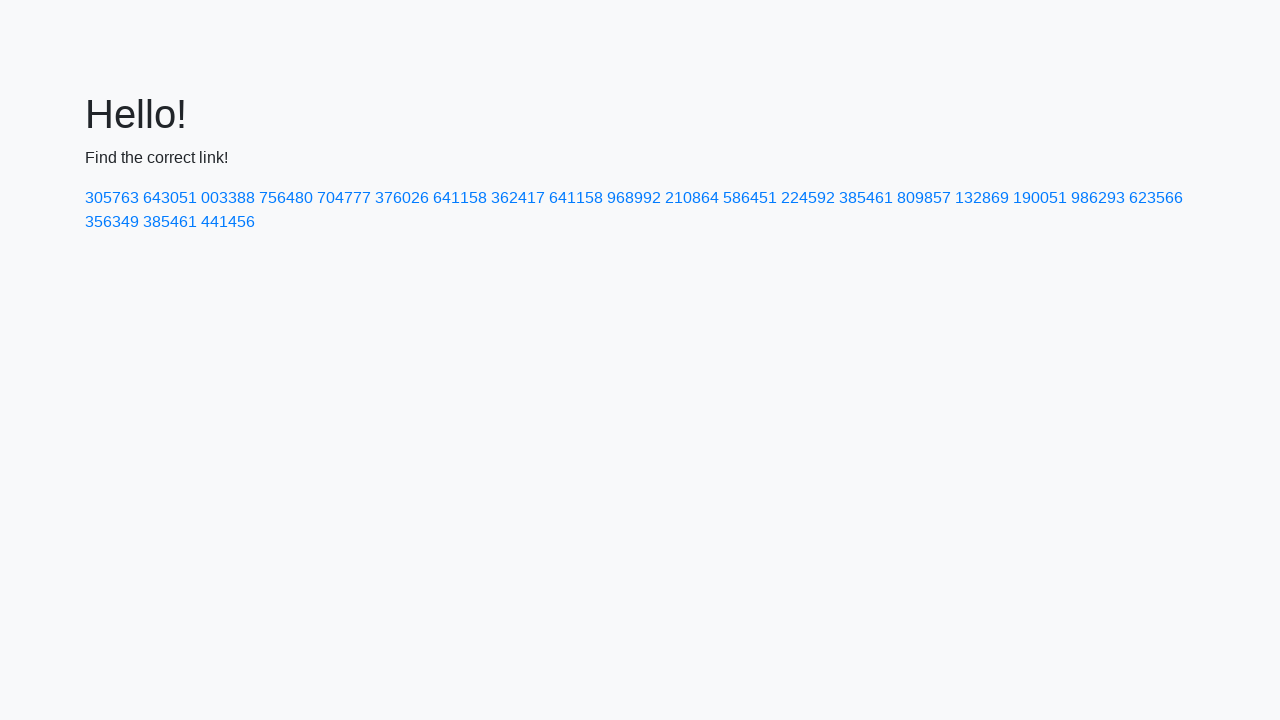

Clicked dynamically calculated link with text '224592' at (808, 198) on text=224592
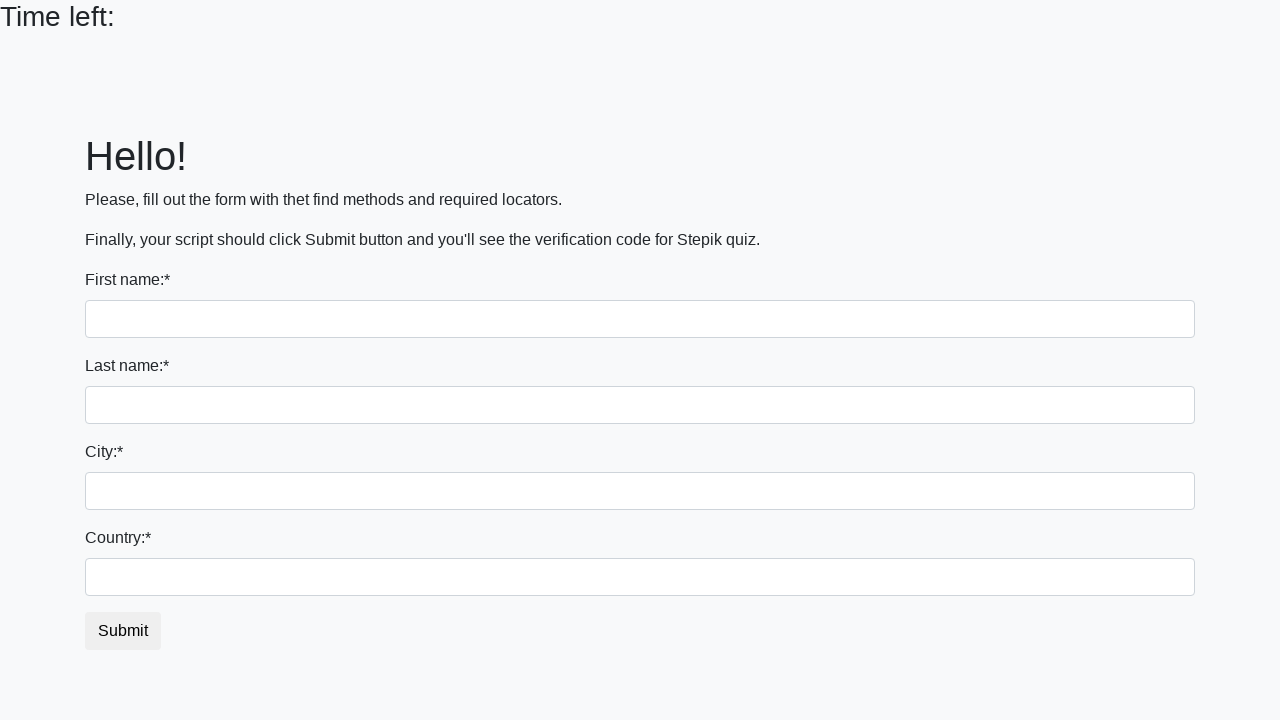

Form page loaded and last_name input appeared
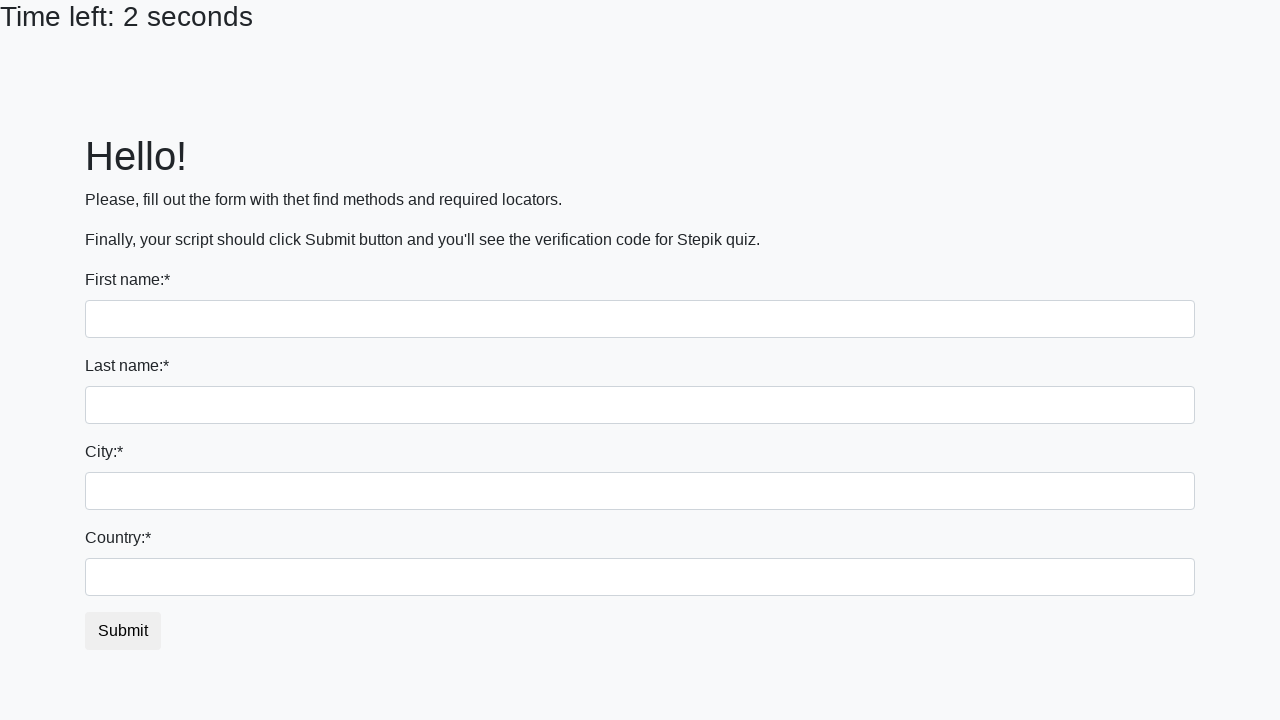

Filled first name field with 'Ivan' on input
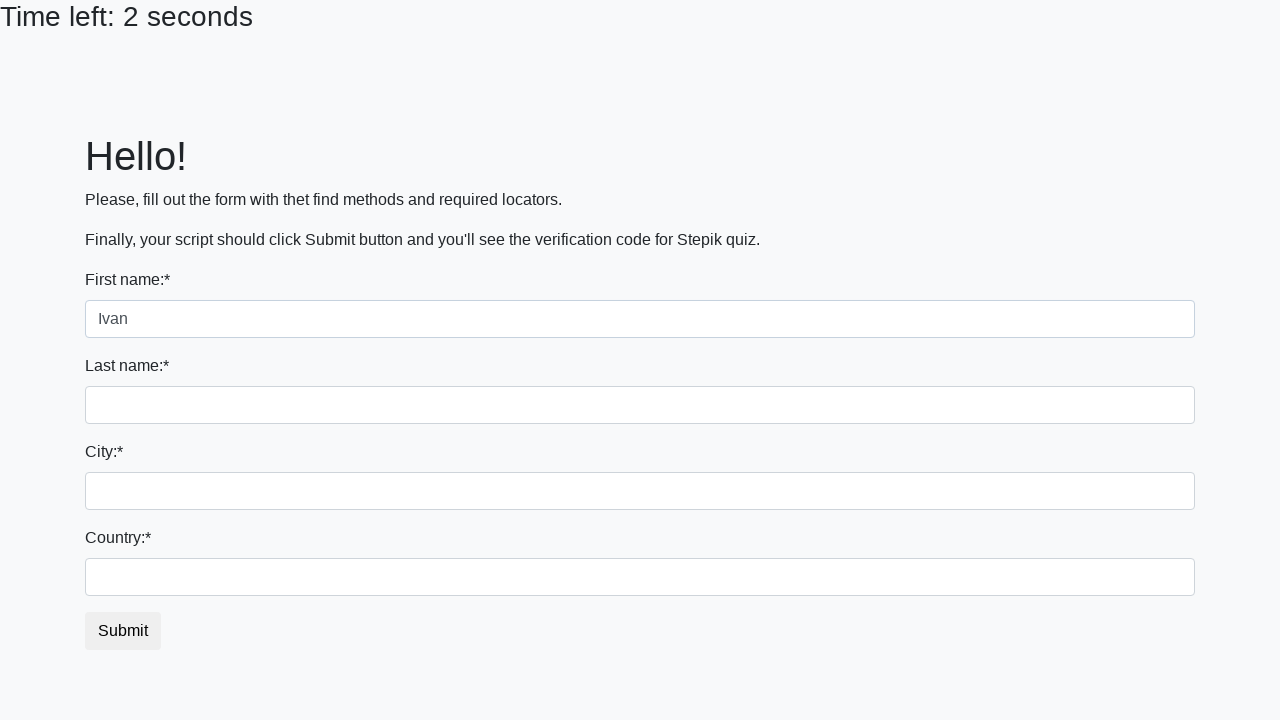

Filled last name field with 'Petrov' on input[name='last_name']
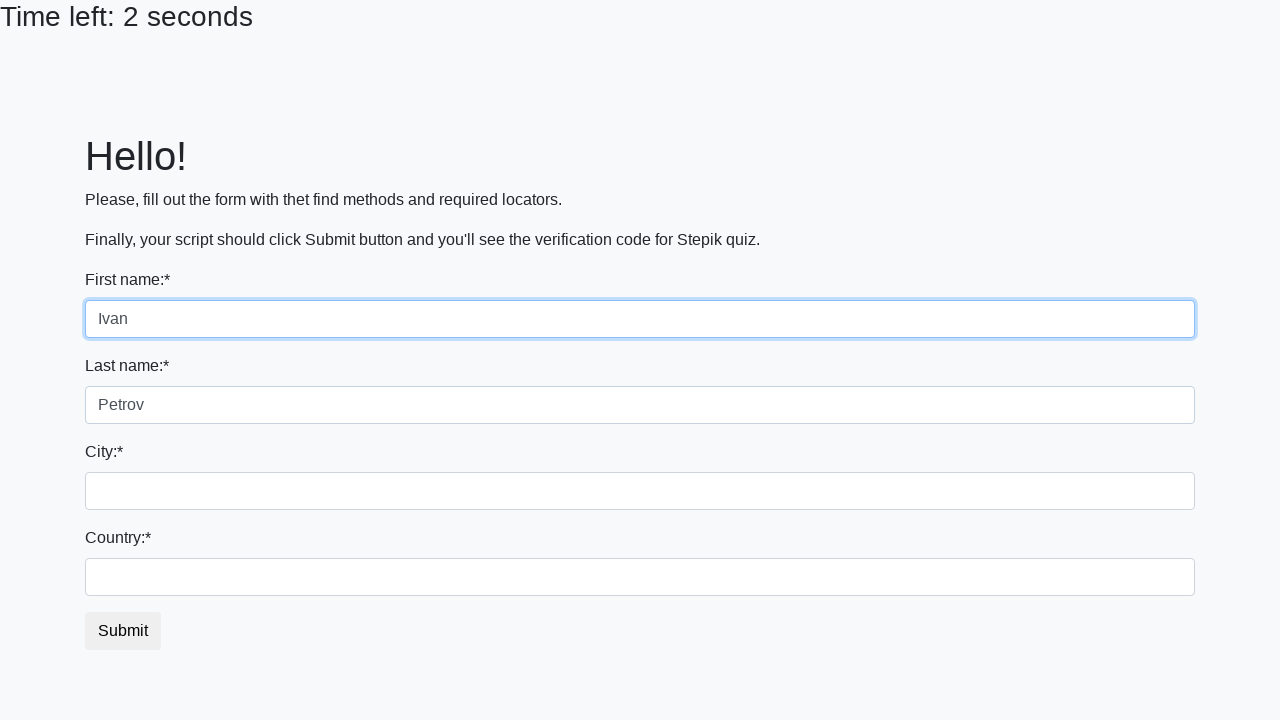

Filled city field with 'Smolensk' on .city
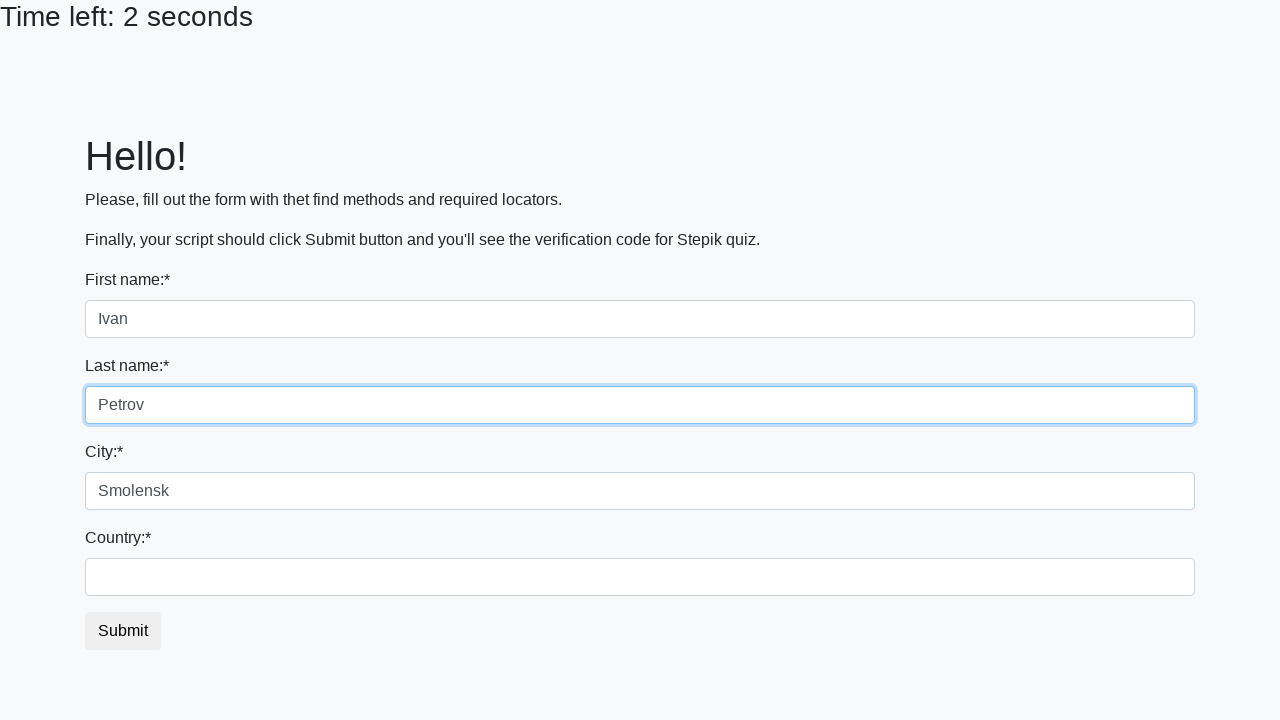

Filled country field with 'Russia' on #country
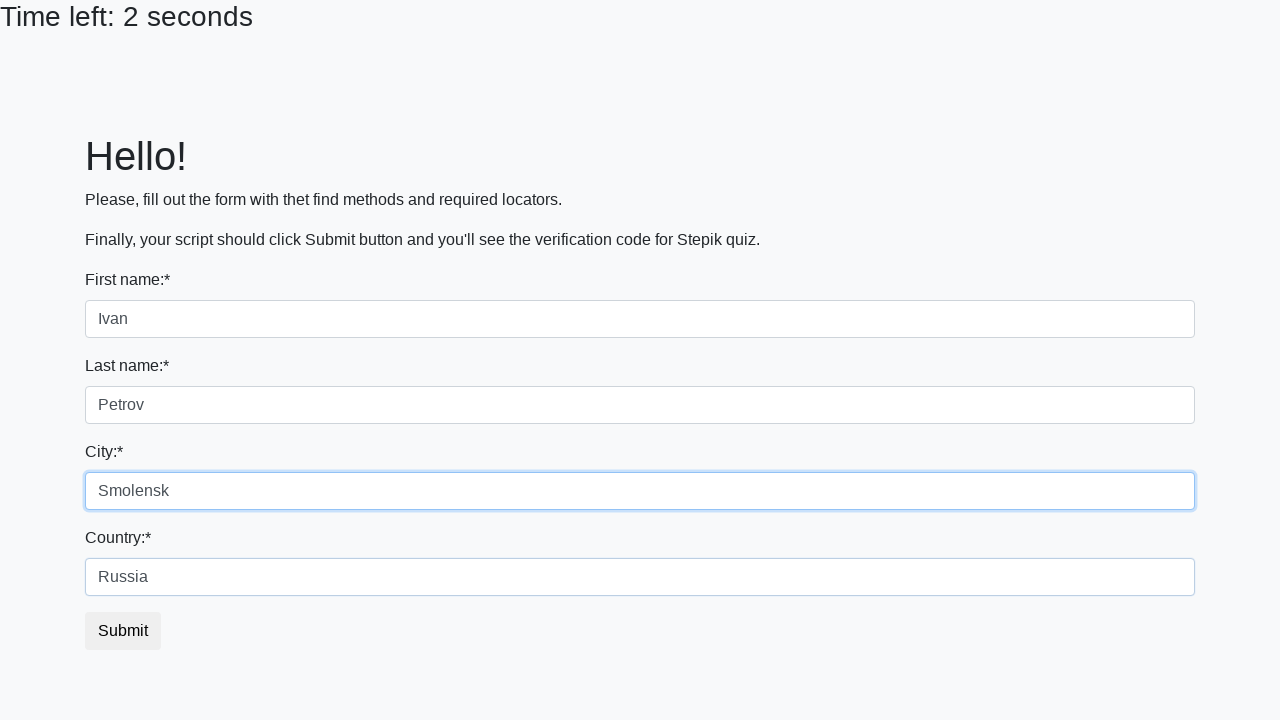

Clicked submit button to complete form submission at (123, 631) on button.btn
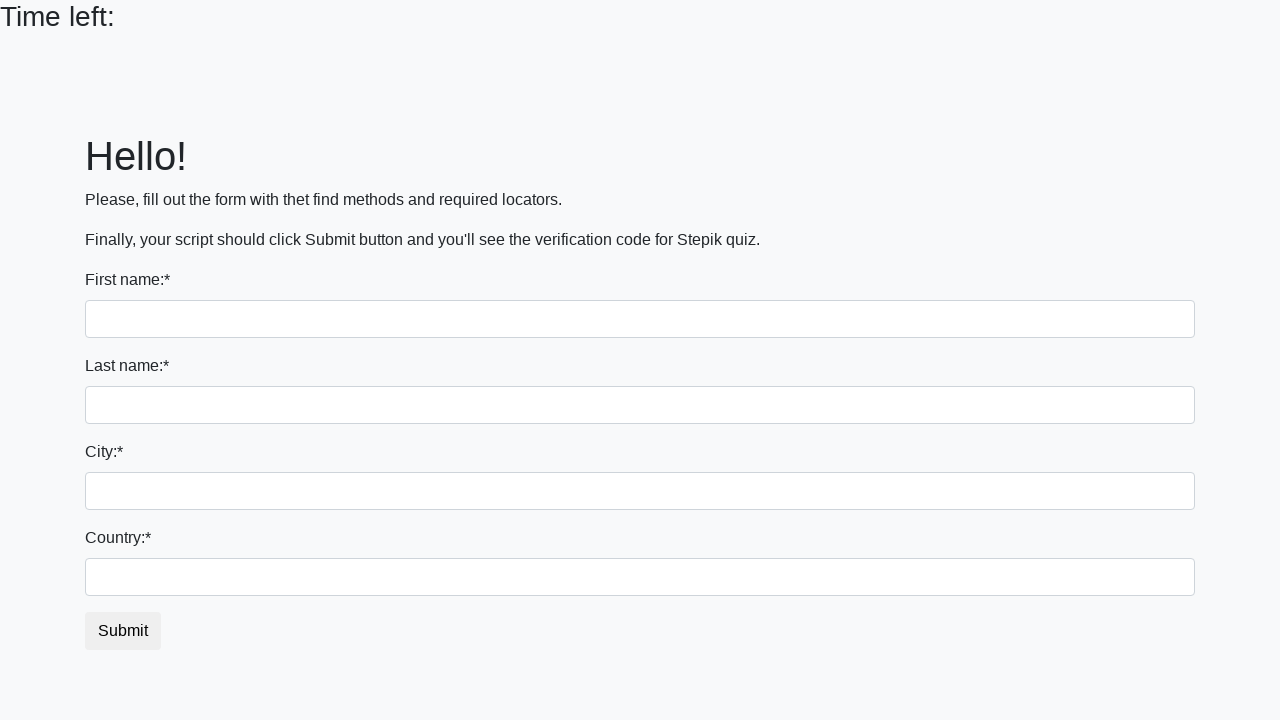

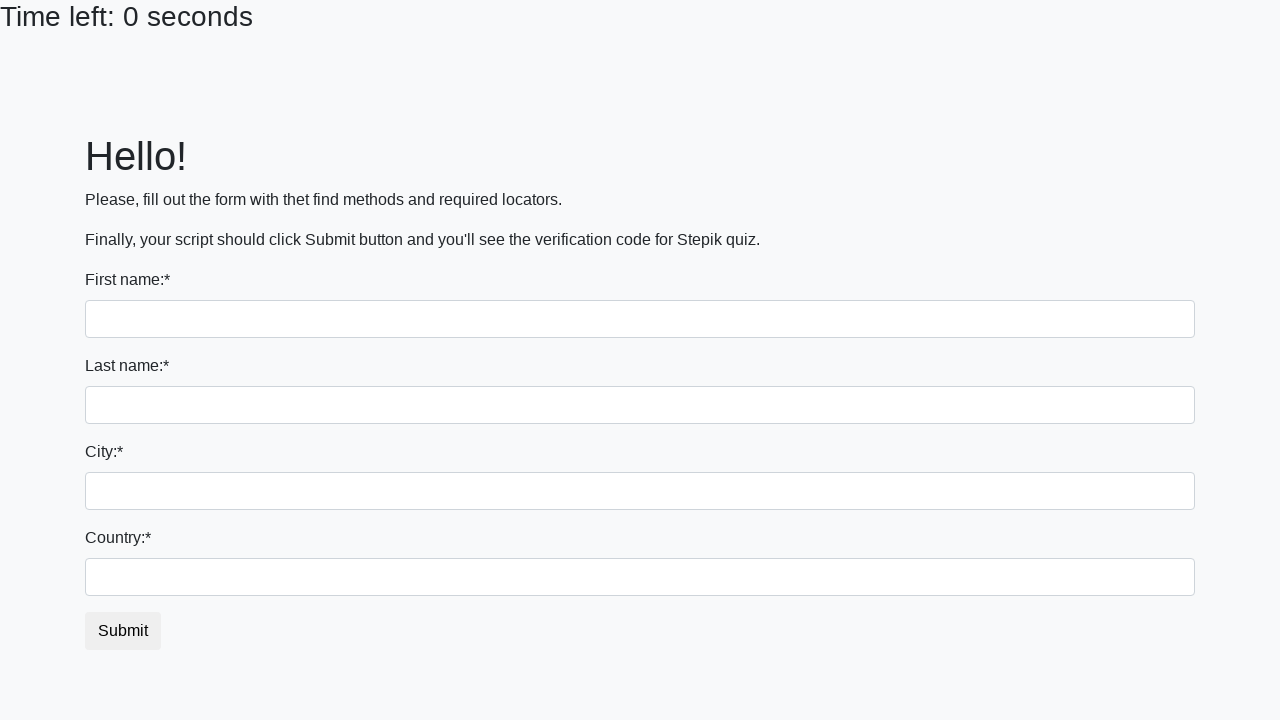